Tests right-click context menu functionality by right-clicking on an element and selecting the "Cut" option from the context menu

Starting URL: http://swisnl.github.io/jQuery-contextMenu/demo.html

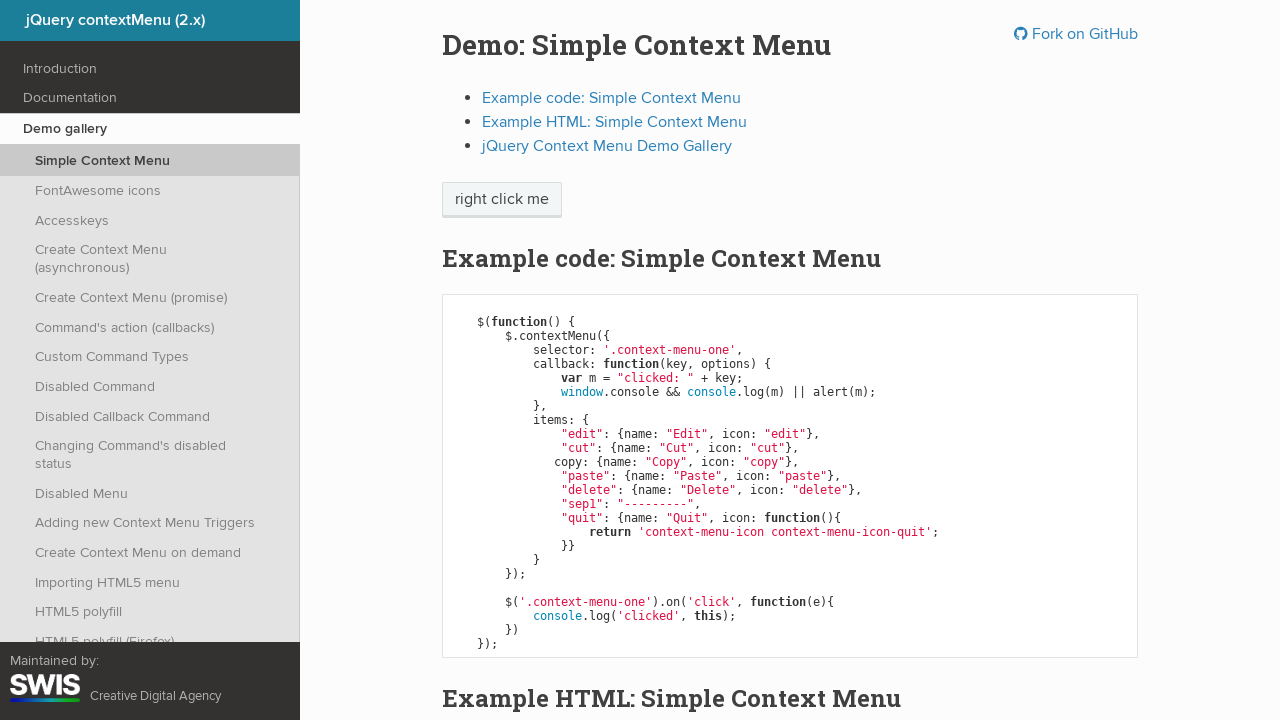

Located right-click target element
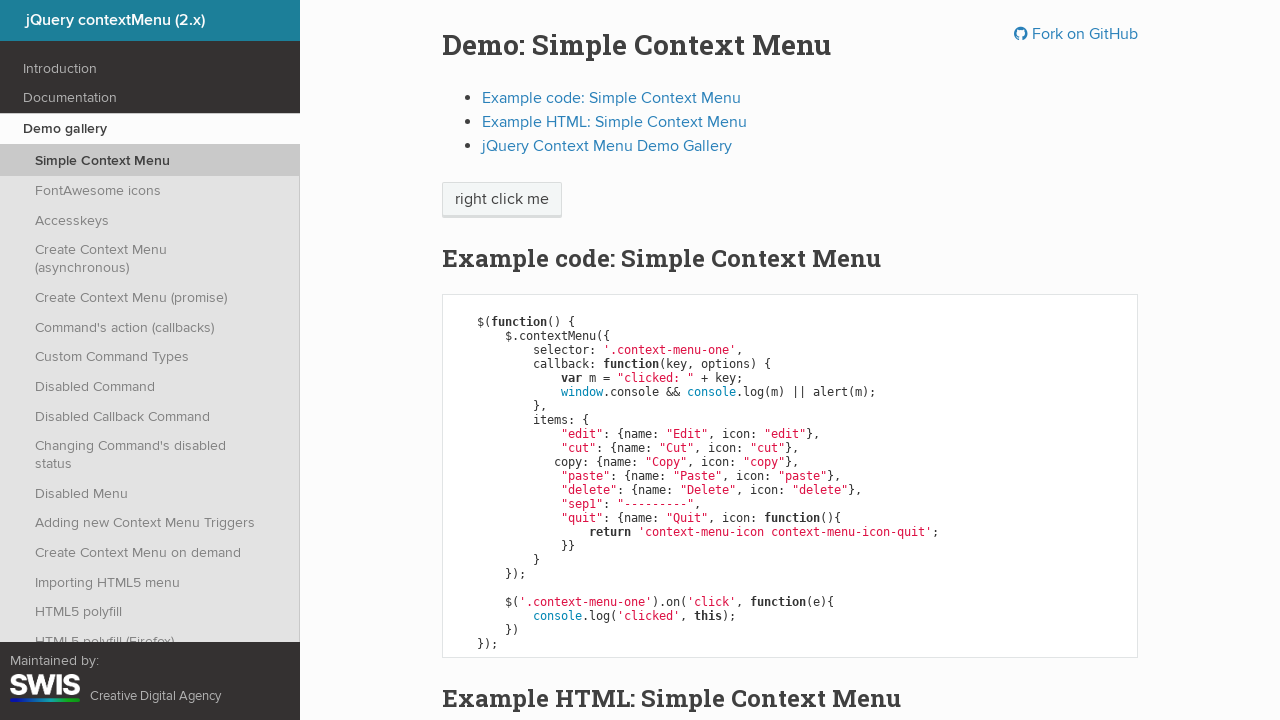

Performed right-click to open context menu at (502, 200) on xpath=//span[text()='right click me']
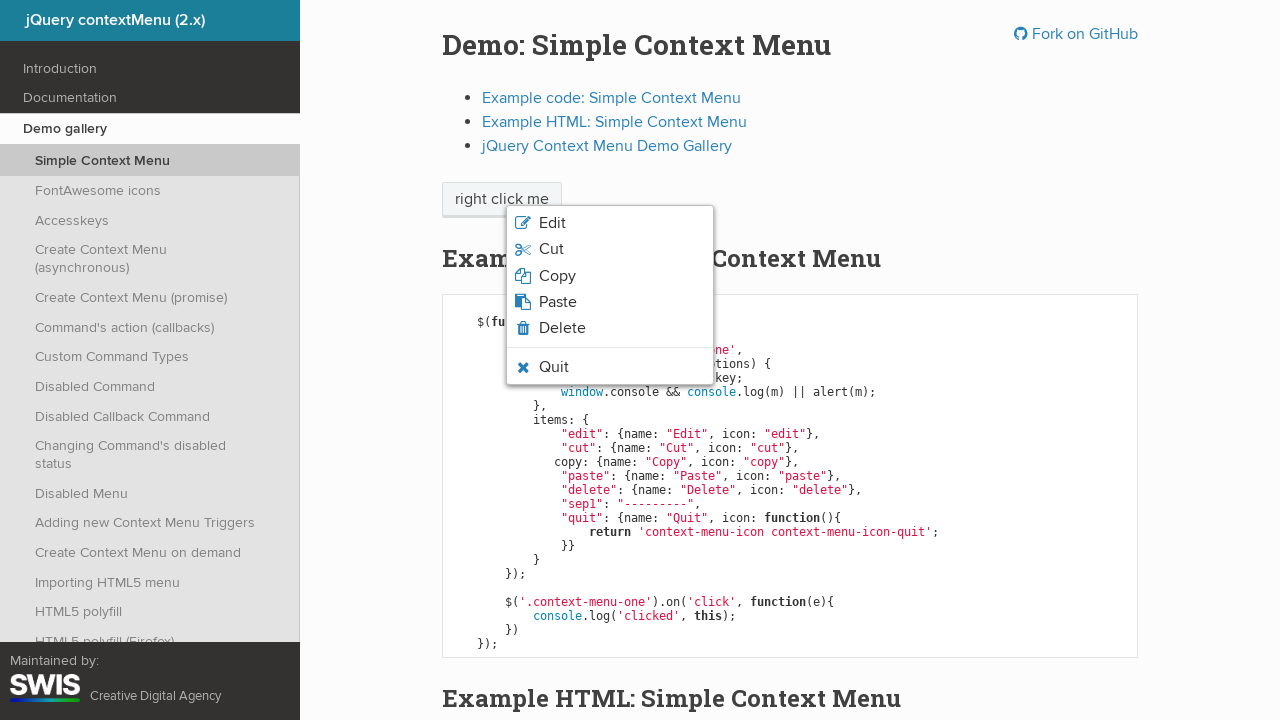

Located context menu items
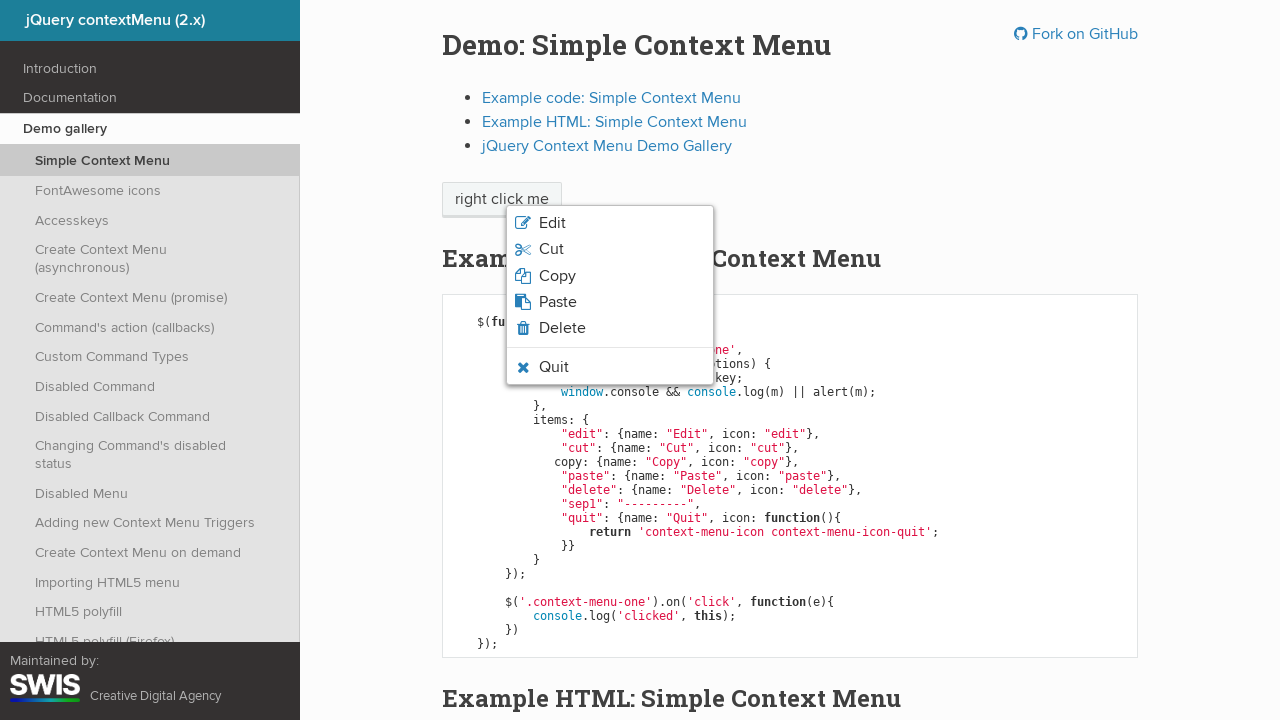

Clicked 'Cut' option from context menu at (610, 249) on xpath=//ul[@class='context-menu-list context-menu-root']/li[contains(@class,'con
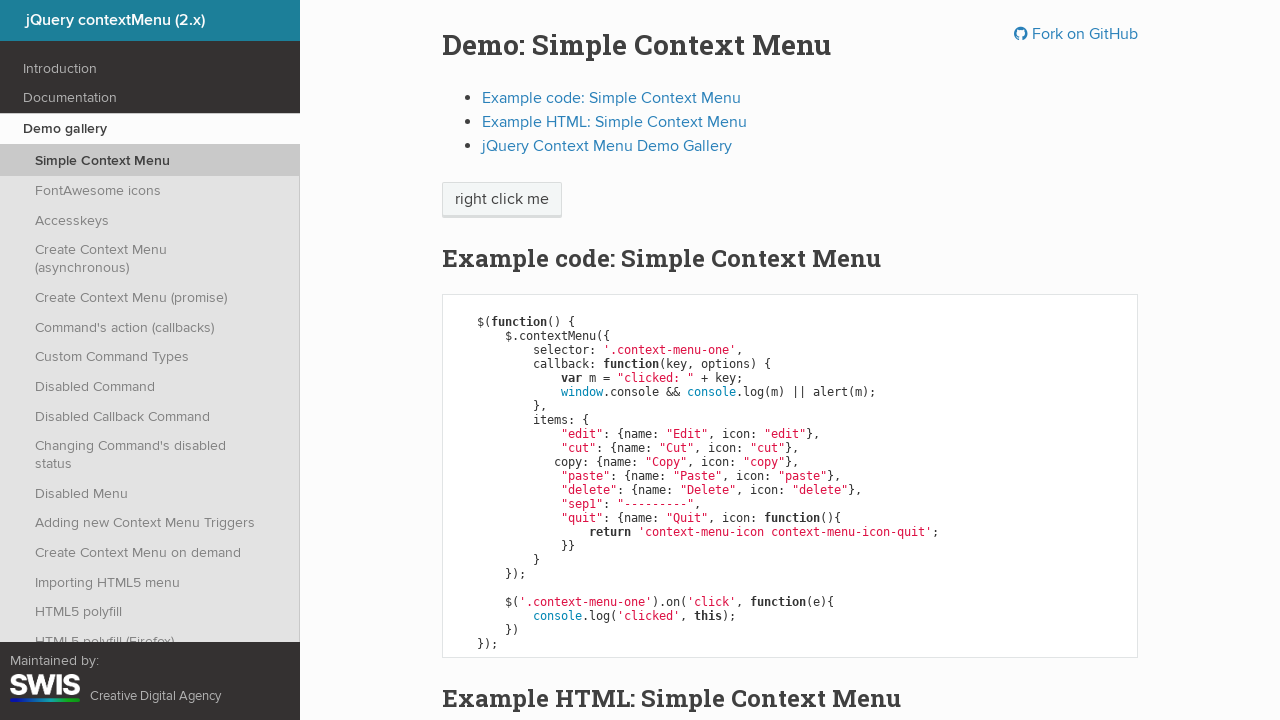

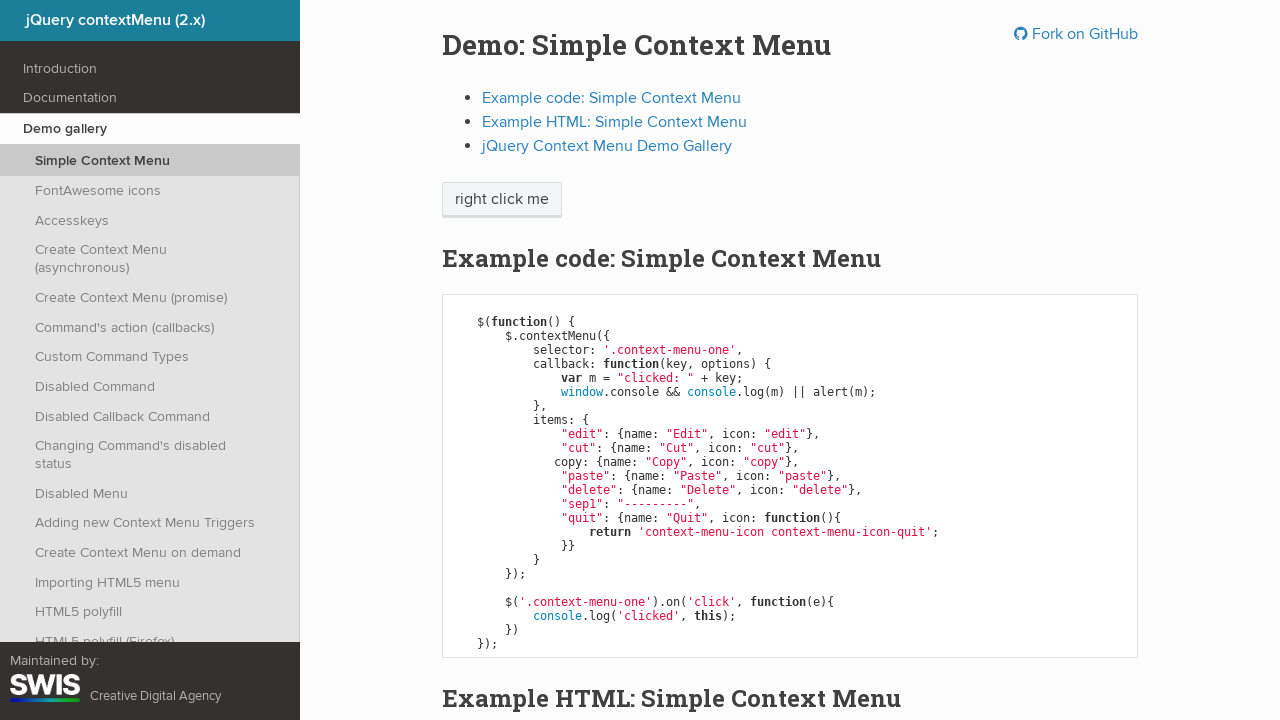